Tests a vegetable shopping page by searching for products containing "ca", verifying product counts, adding items to cart, and checking the logo text is correct

Starting URL: https://rahulshettyacademy.com/seleniumPractise/#/

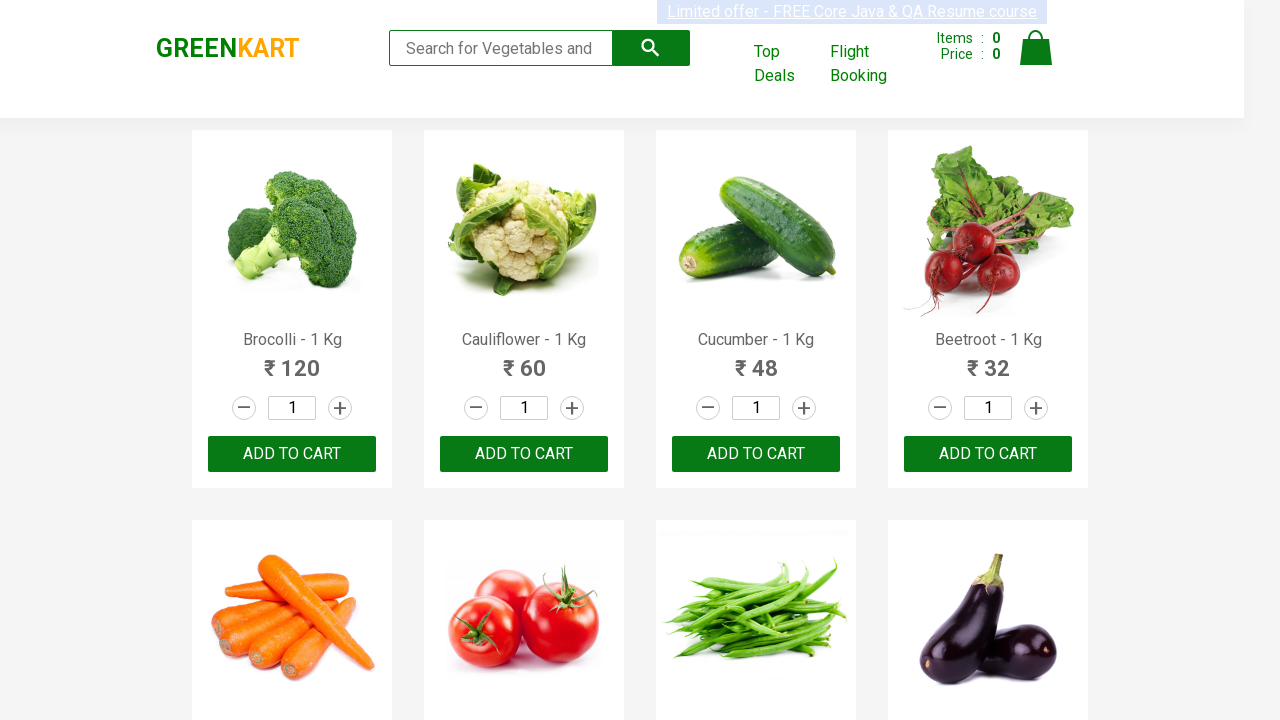

Filled search box with 'ca' to find vegetables containing 'ca' on .search-keyword
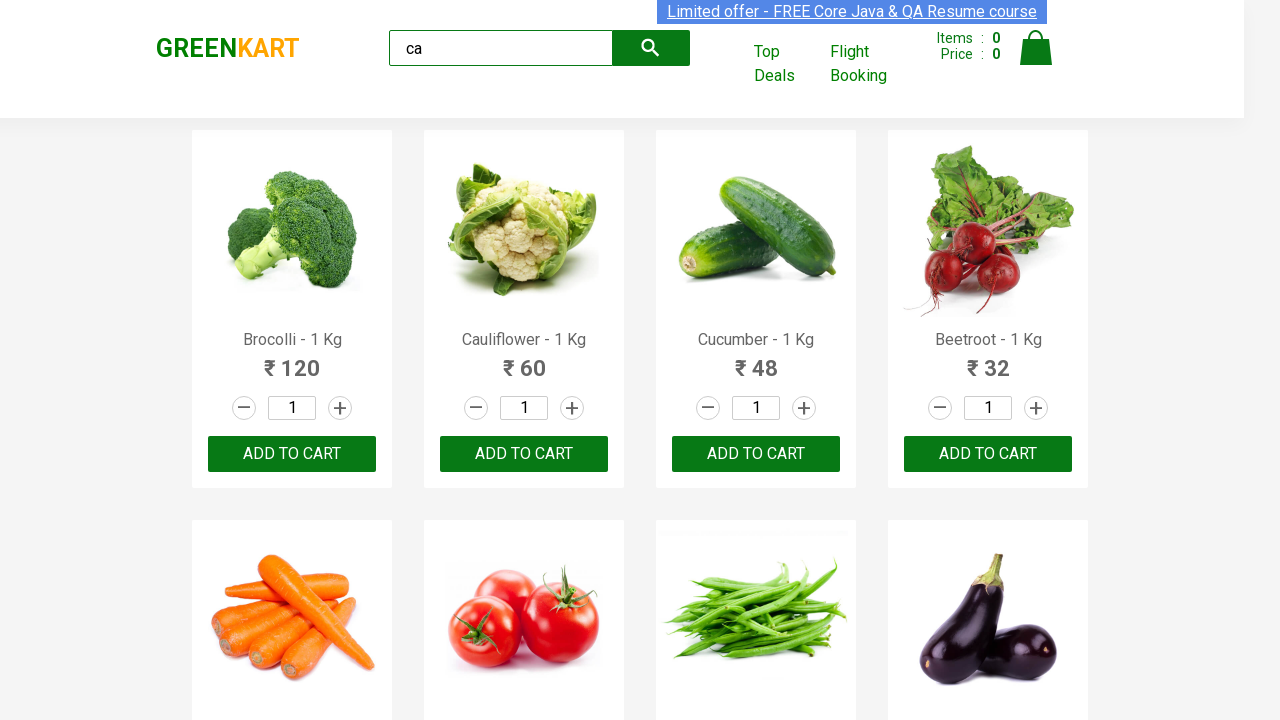

Waited 2 seconds for search results to load
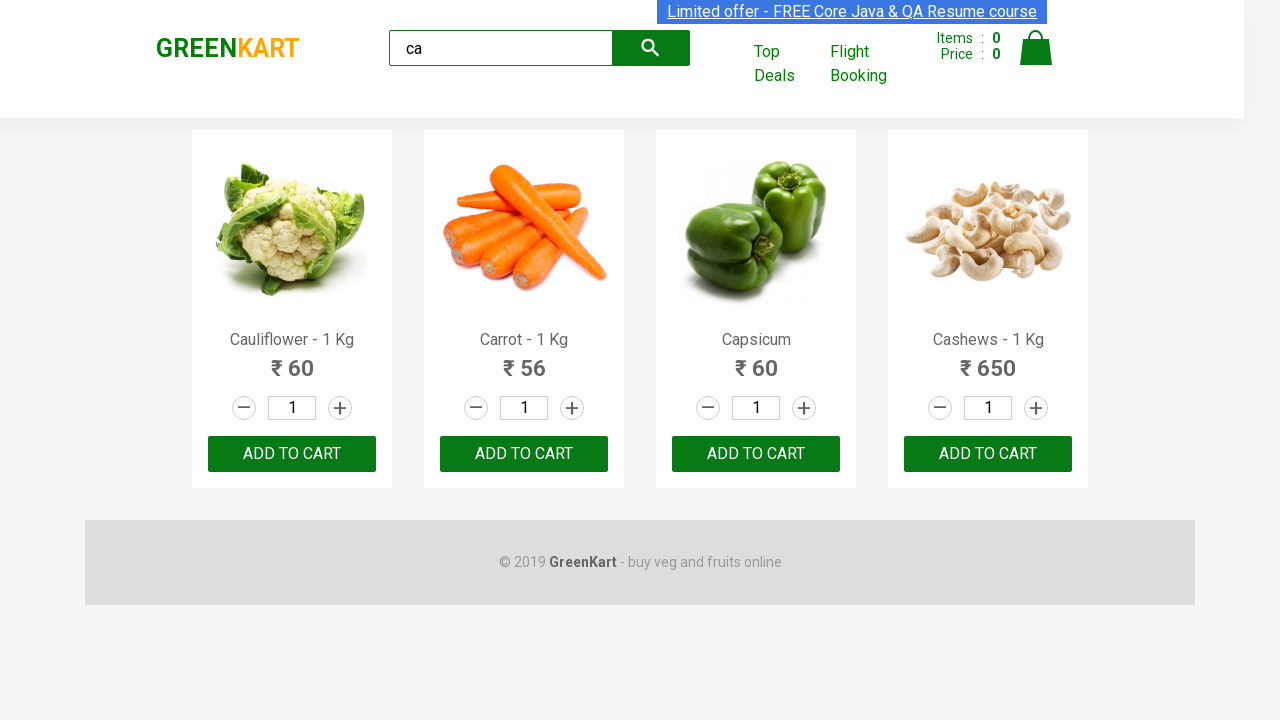

Verified product containers are loaded
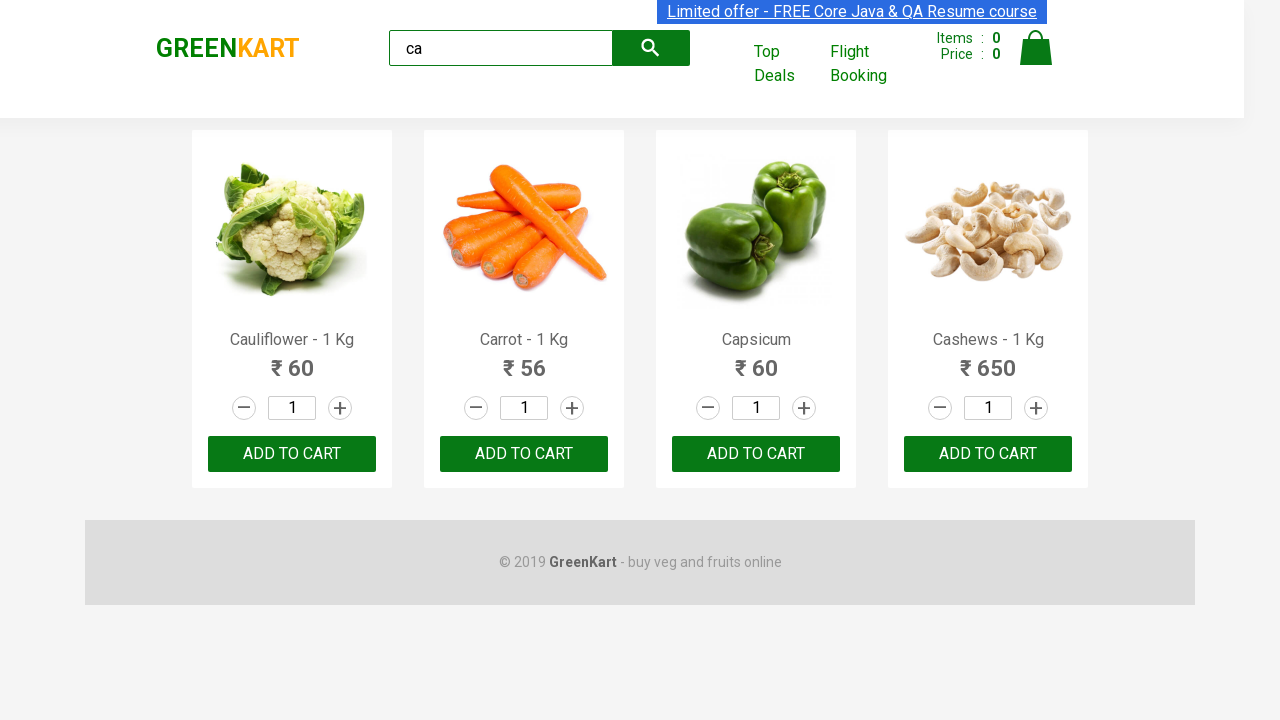

Clicked 'Add to Cart' button on third product at (756, 454) on :nth-child(3) > .product-action > button
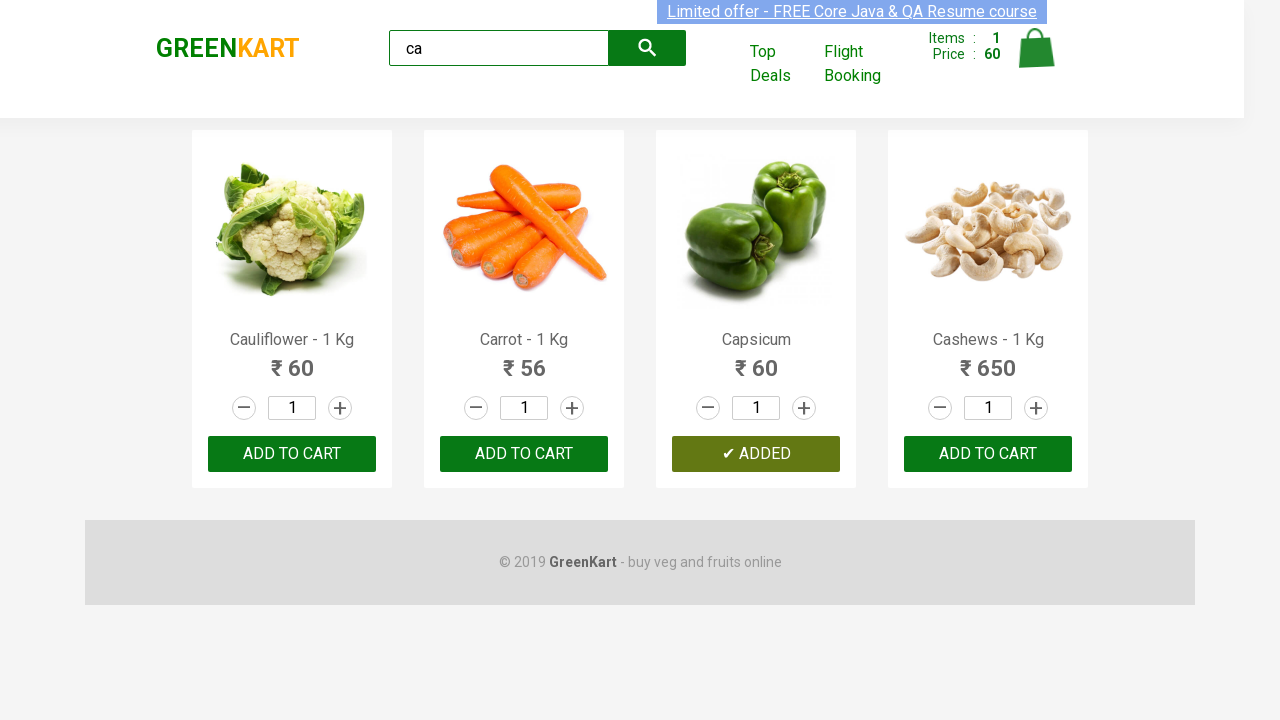

Clicked 'ADD TO CART' button on third product using locator nth(2) at (756, 454) on .products .product >> nth=2 >> button:has-text('ADD TO CART')
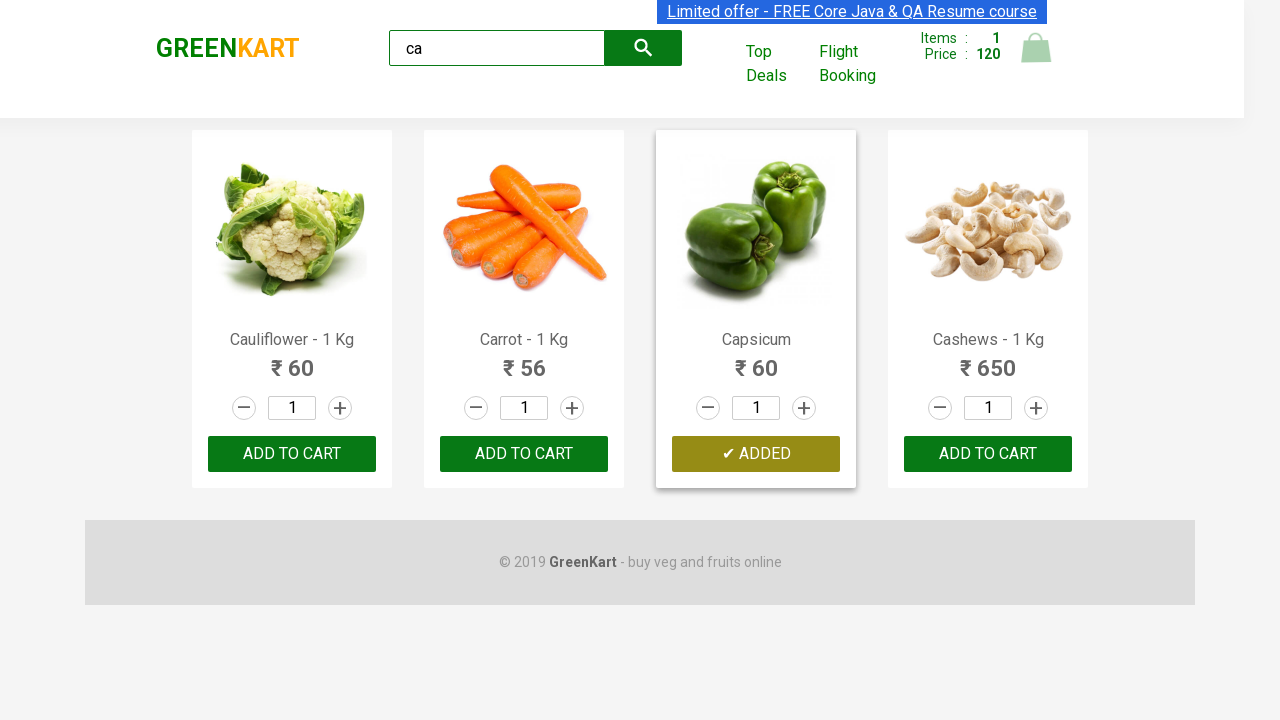

Retrieved all products from search results
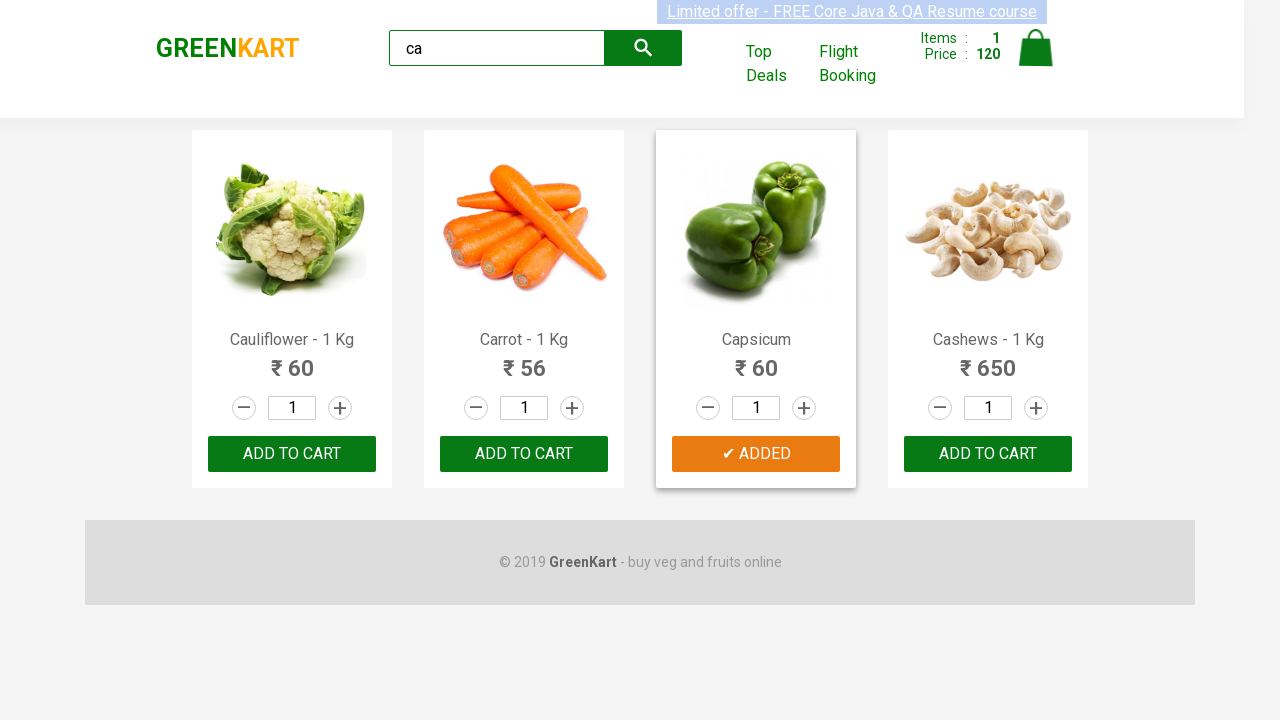

Retrieved product name: 'Cauliflower - 1 Kg'
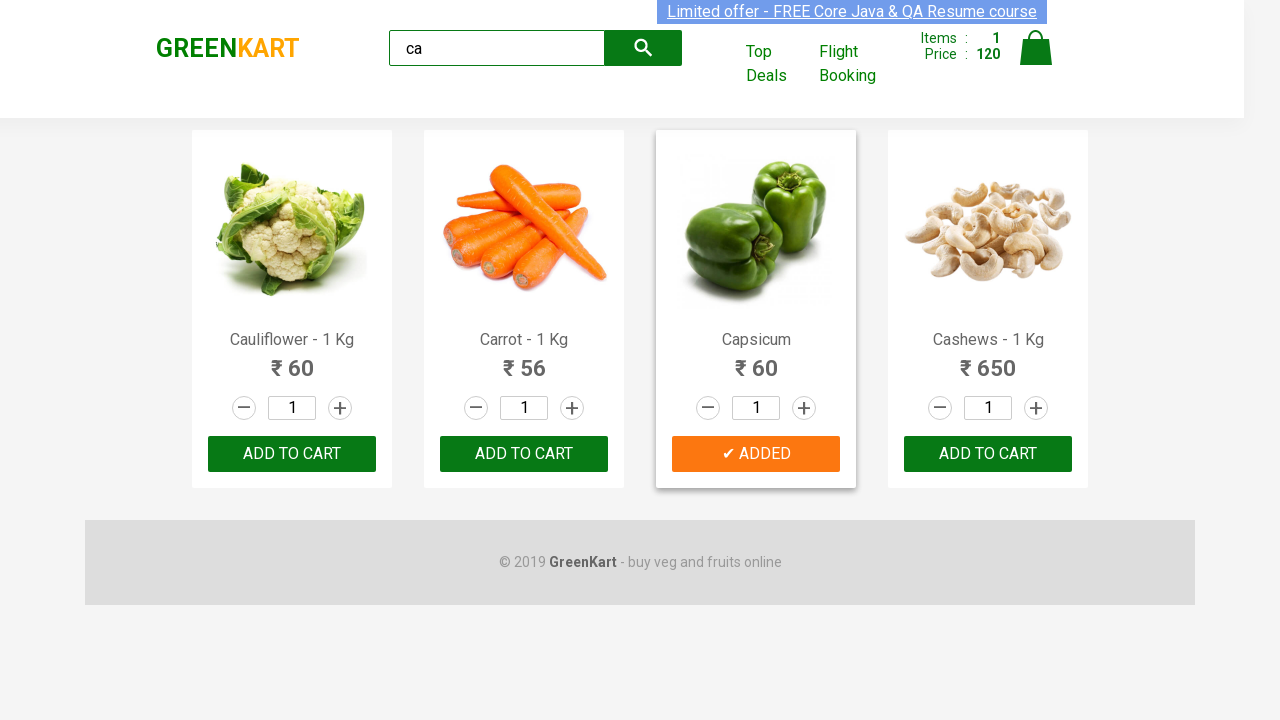

Retrieved product name: 'Carrot - 1 Kg'
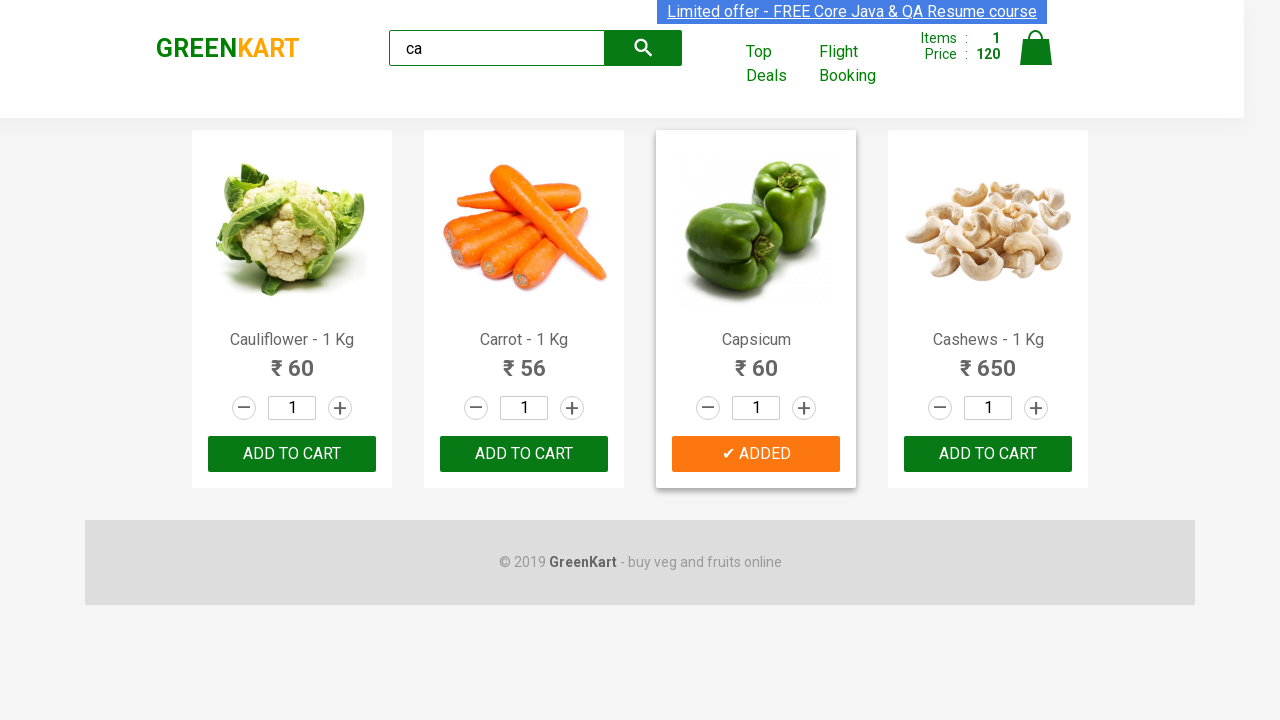

Retrieved product name: 'Capsicum'
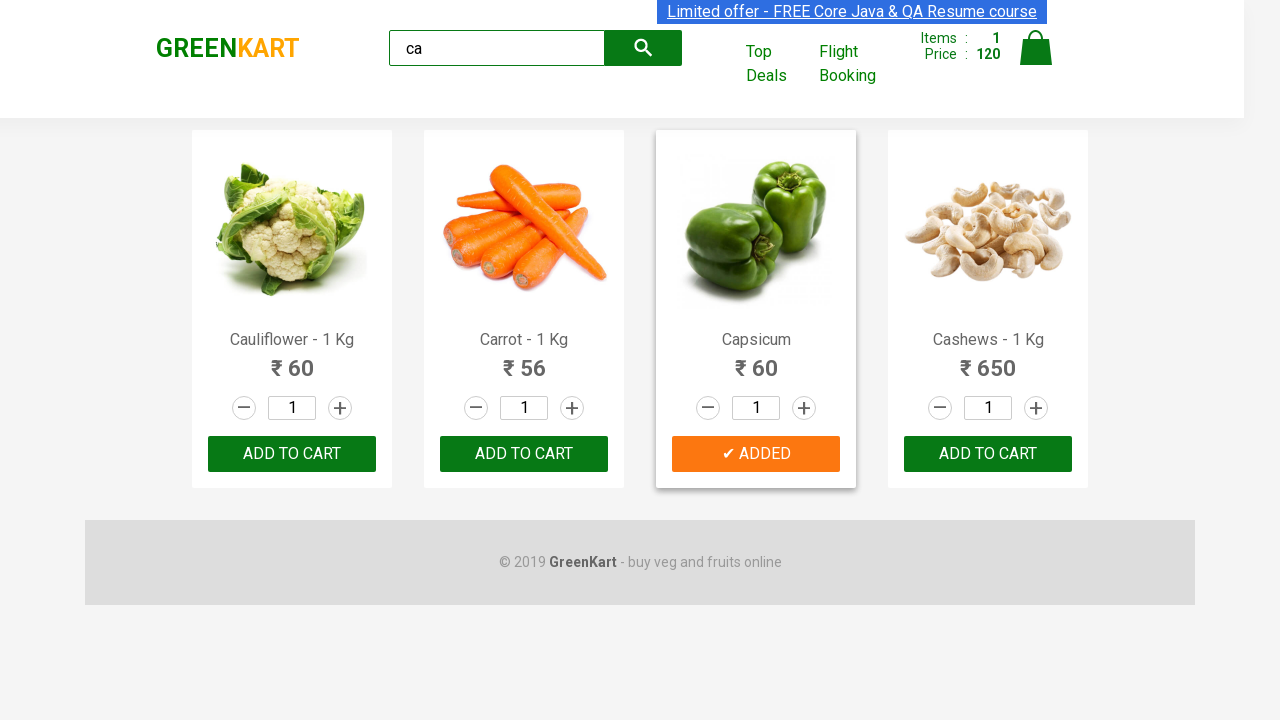

Retrieved product name: 'Cashews - 1 Kg'
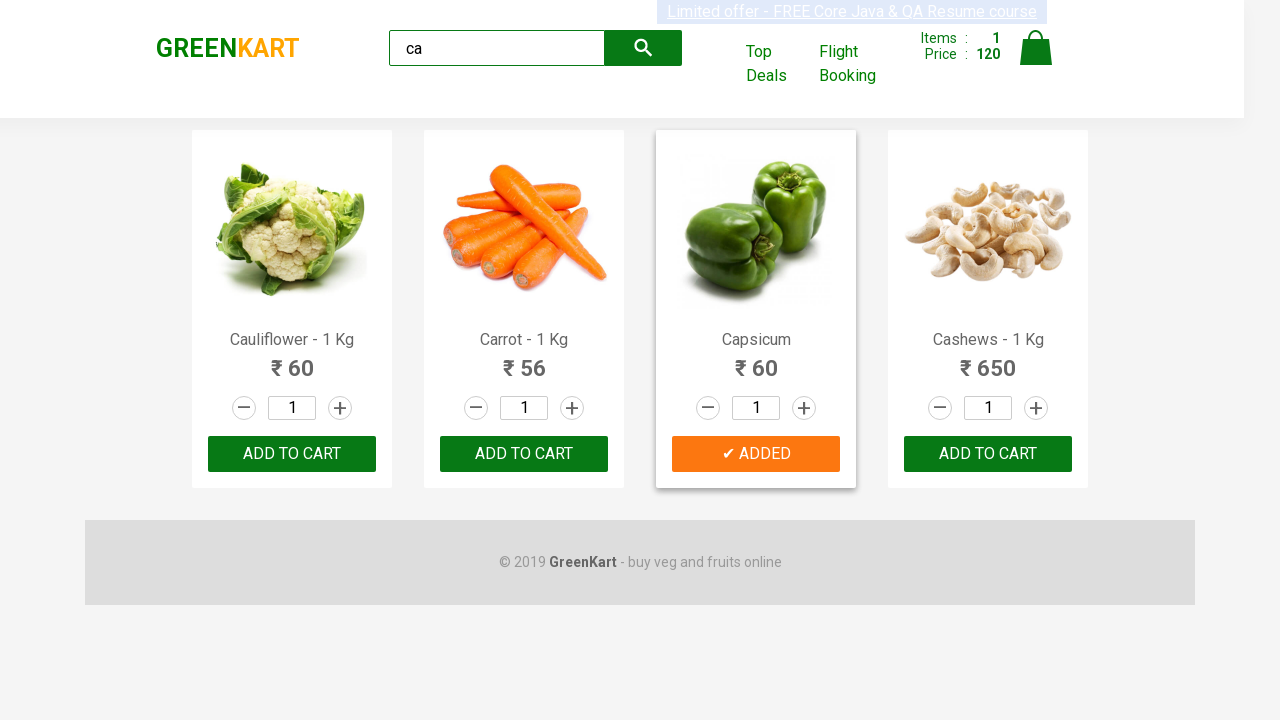

Found and clicked 'Add to Cart' for Cashews product at (988, 454) on .products .product >> nth=3 >> button
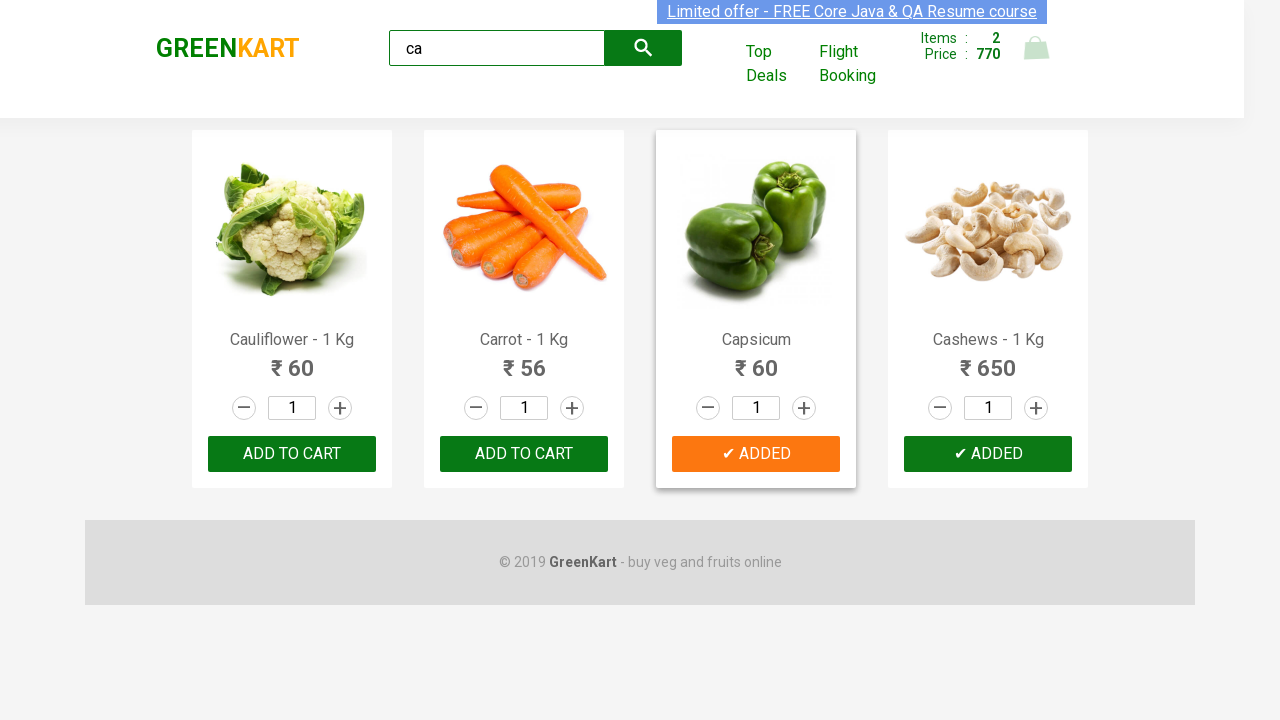

Retrieved brand logo text: 'GREENKART'
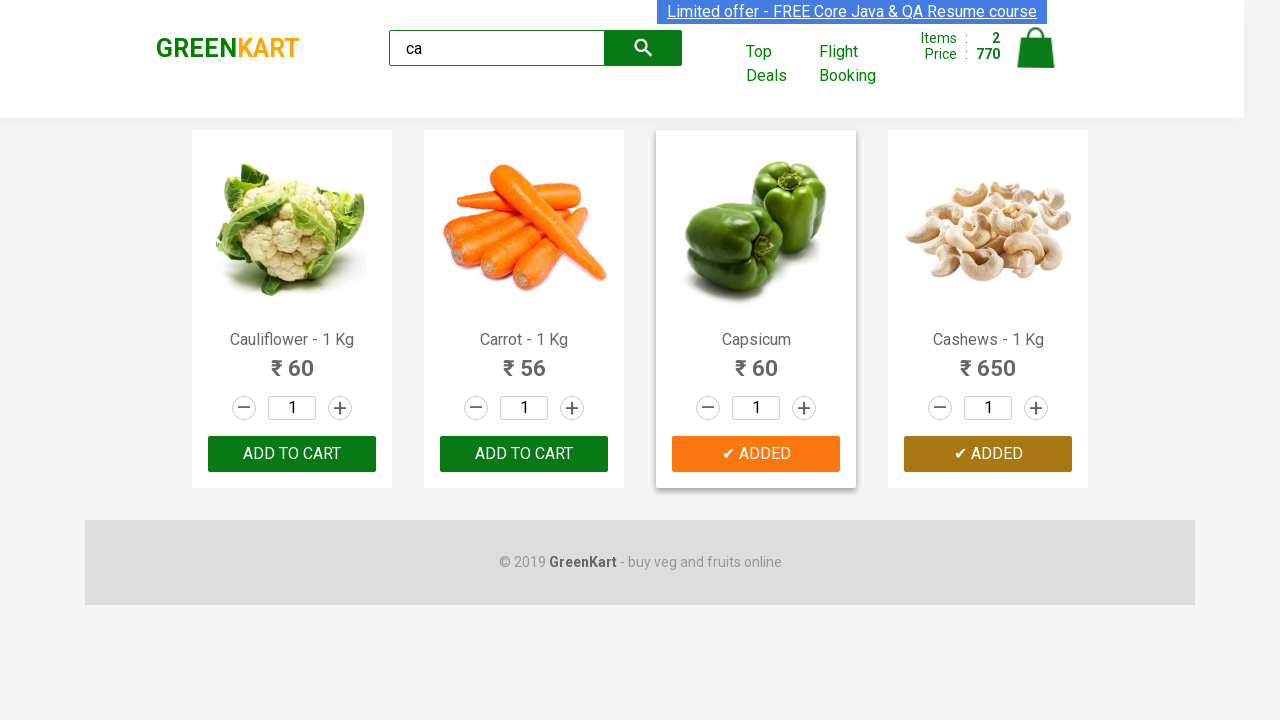

Verified brand logo text is 'GREENKART'
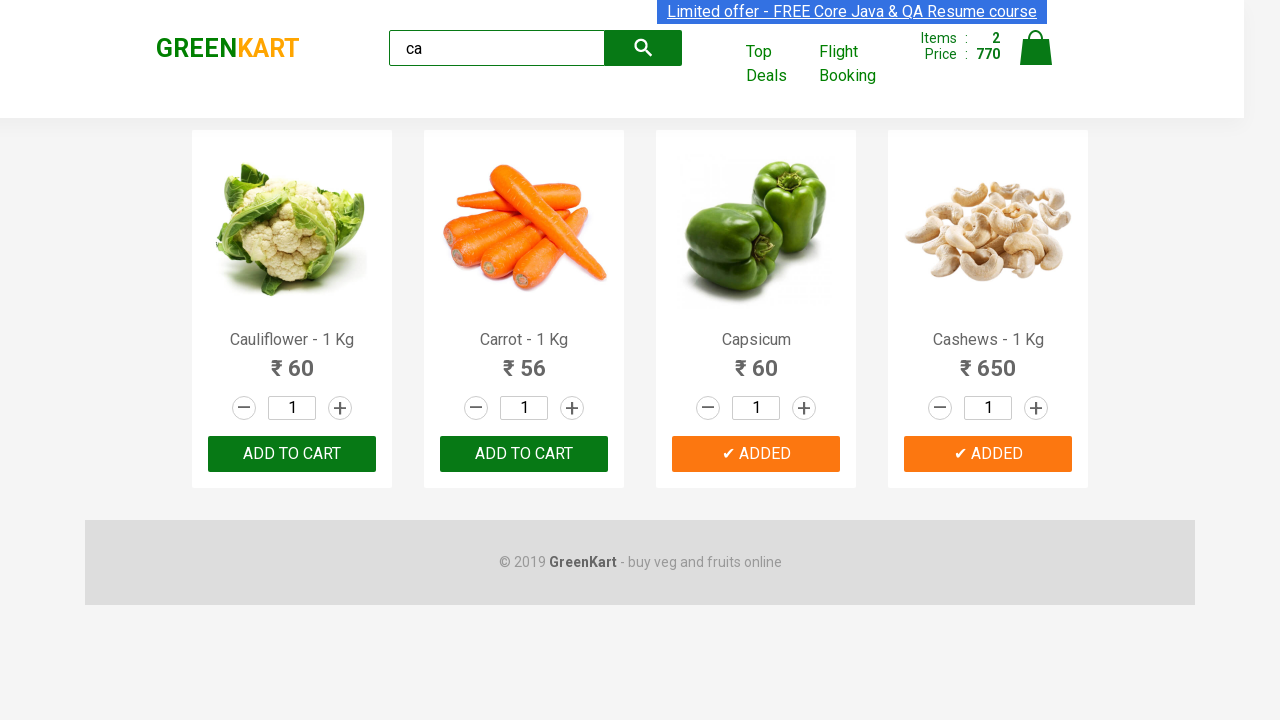

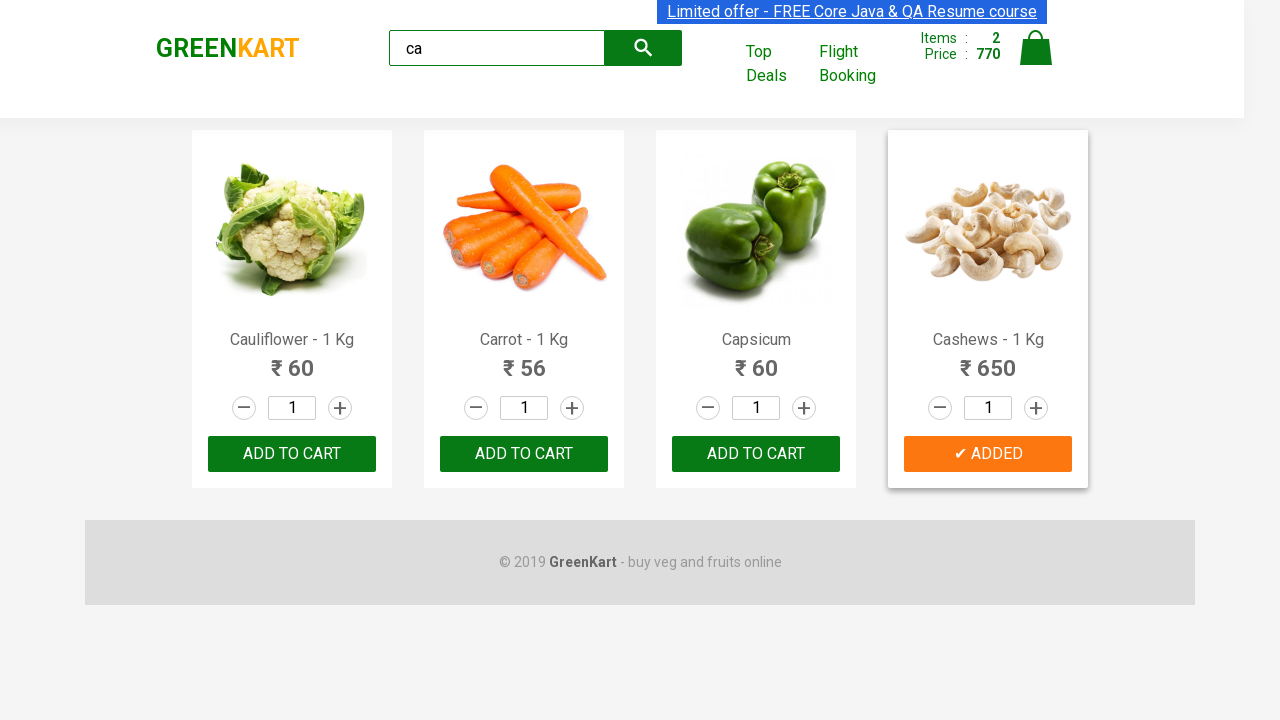